Creates default todo items, marks one complete, navigates through different filter views, then uses browser back button to verify navigation history works correctly.

Starting URL: https://demo.playwright.dev/todomvc

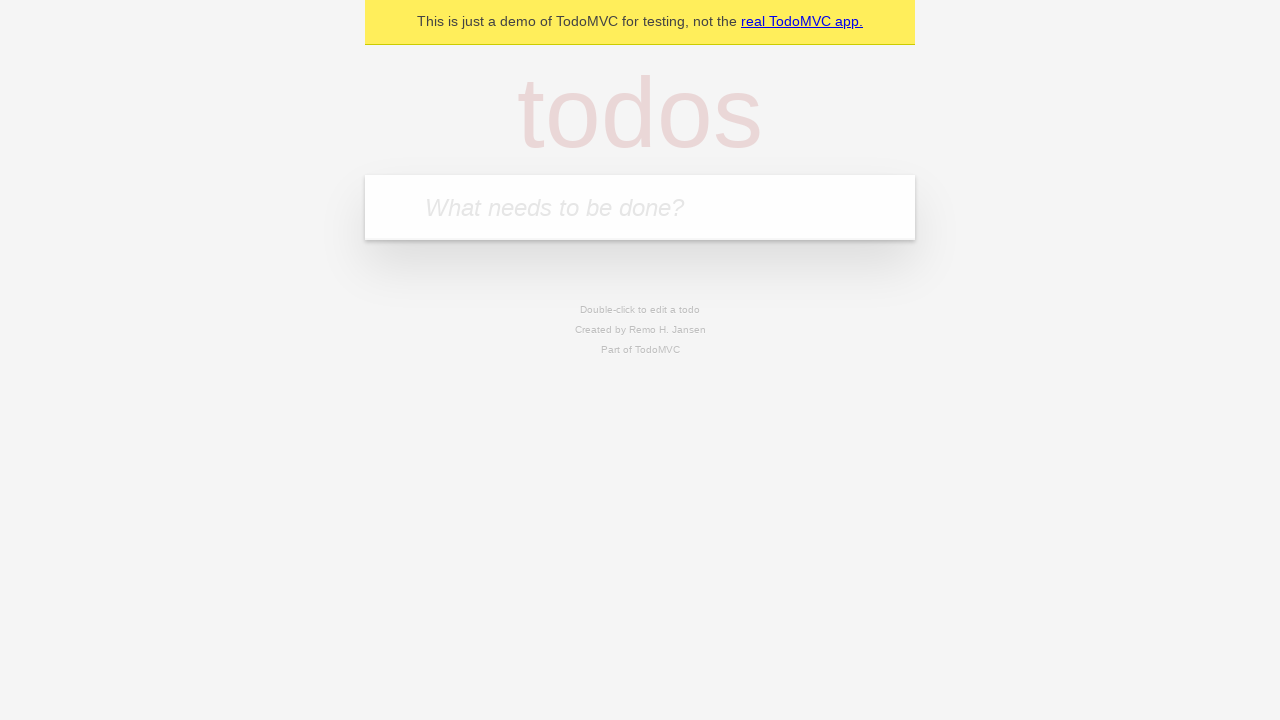

Filled todo input with 'buy some cheese' on internal:attr=[placeholder="What needs to be done?"i]
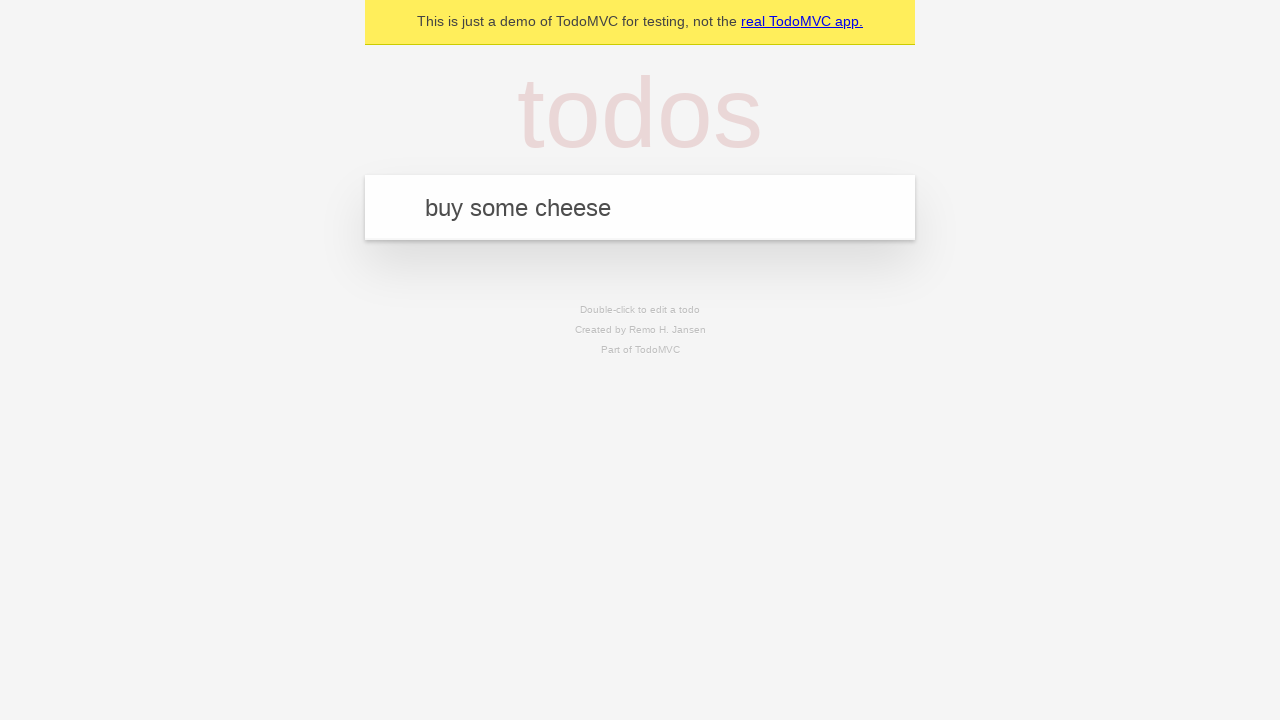

Pressed Enter to create first todo item on internal:attr=[placeholder="What needs to be done?"i]
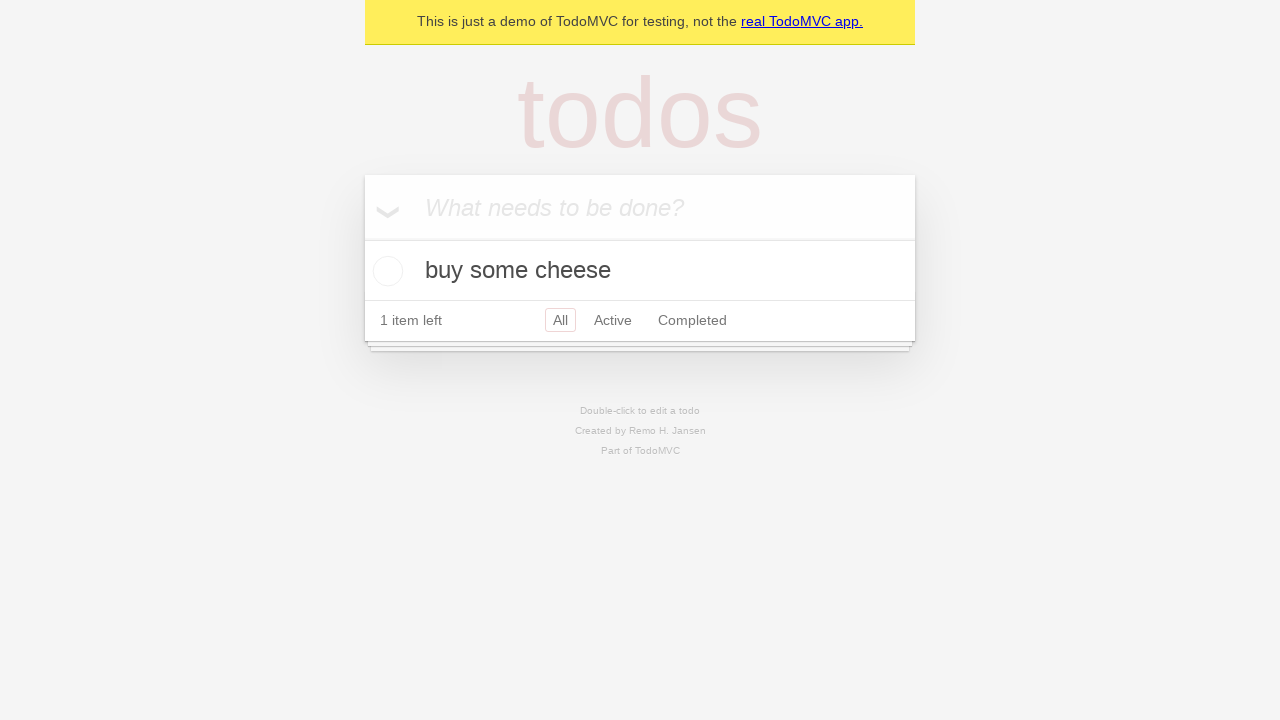

Filled todo input with 'feed the cat' on internal:attr=[placeholder="What needs to be done?"i]
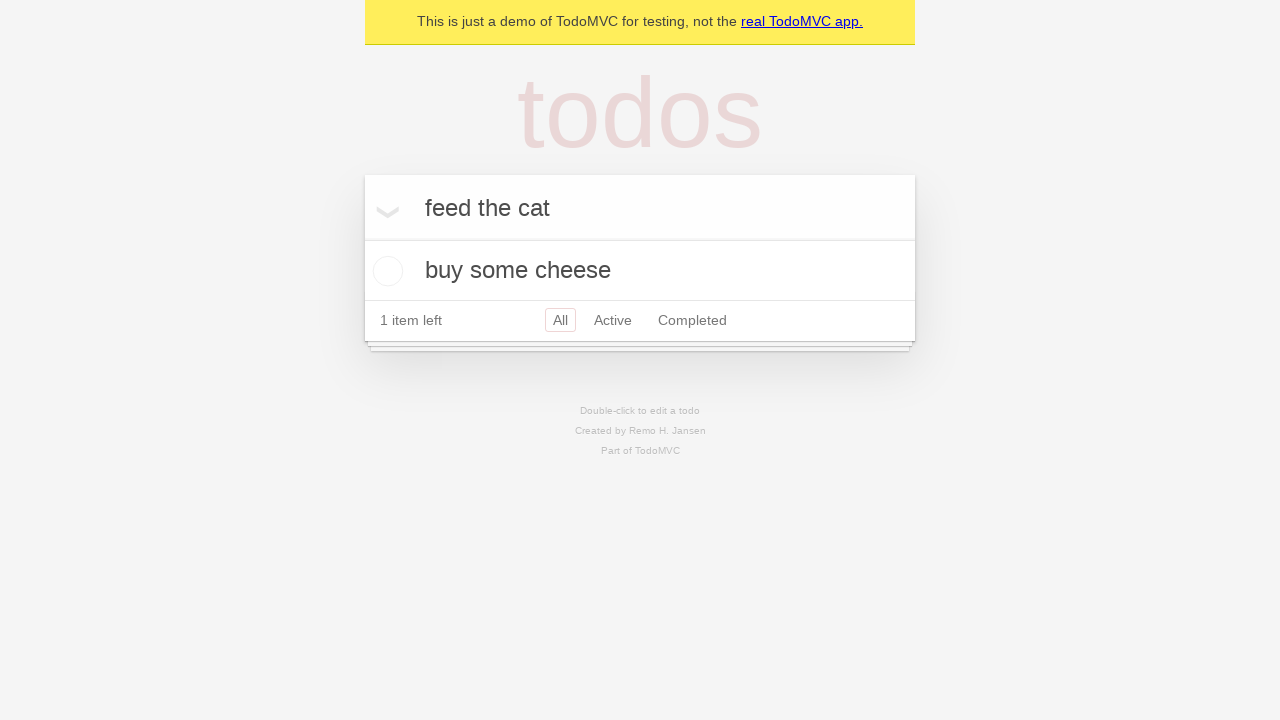

Pressed Enter to create second todo item on internal:attr=[placeholder="What needs to be done?"i]
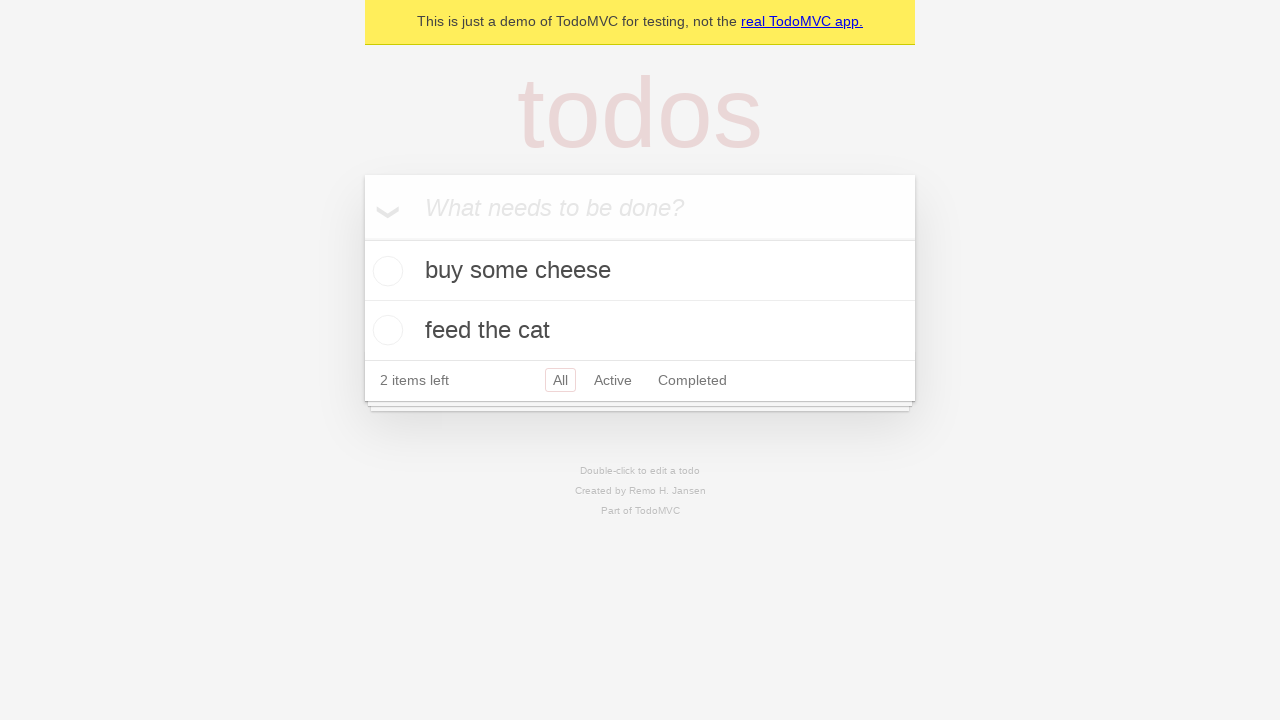

Filled todo input with 'book a doctors appointment' on internal:attr=[placeholder="What needs to be done?"i]
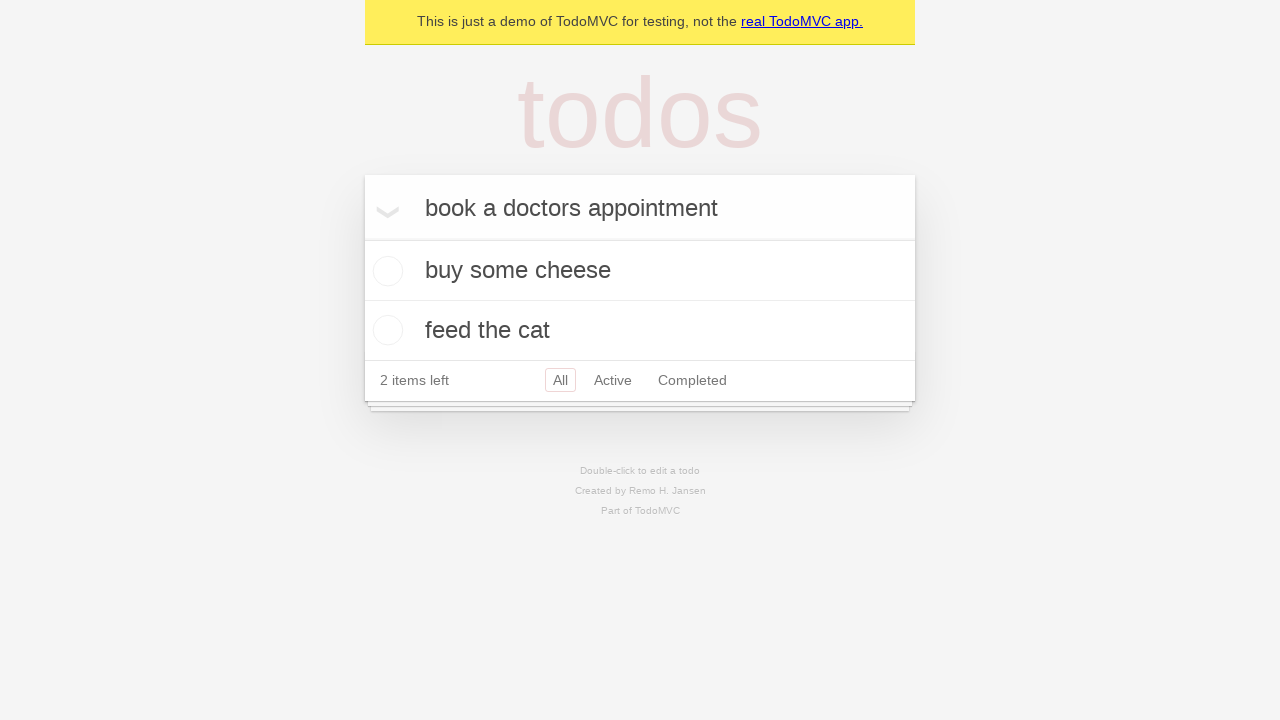

Pressed Enter to create third todo item on internal:attr=[placeholder="What needs to be done?"i]
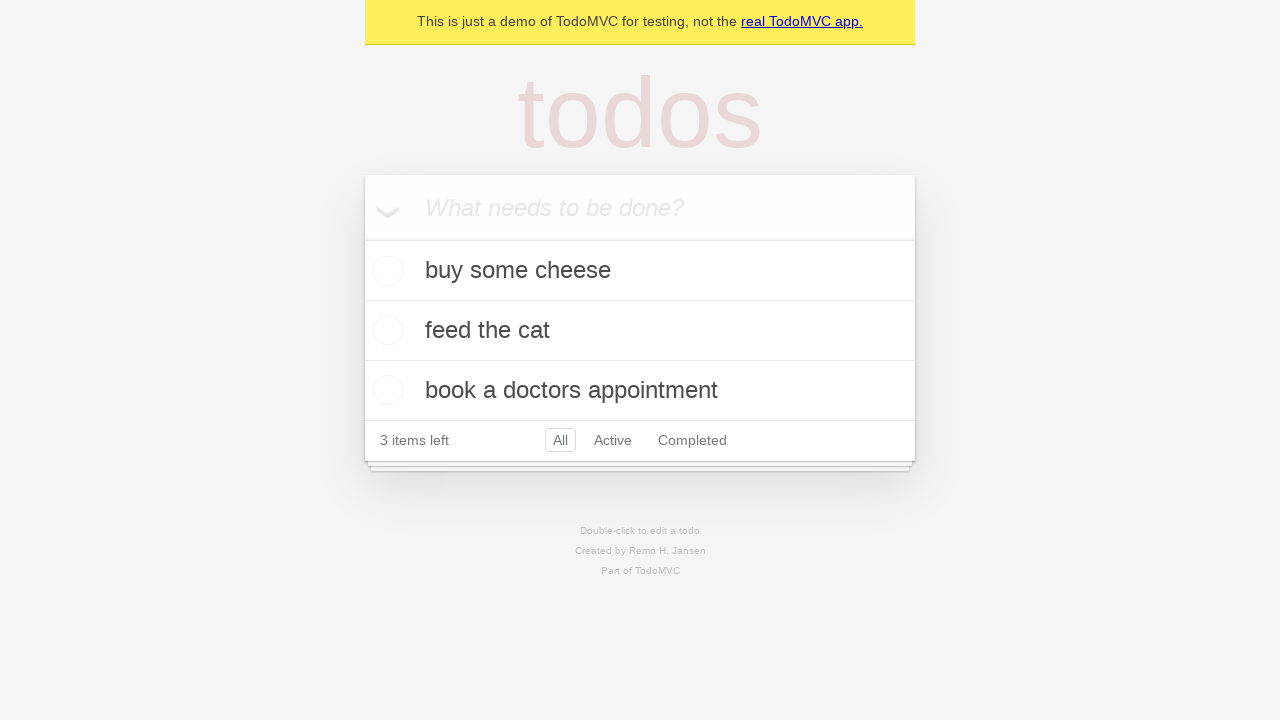

Marked second todo item as completed at (385, 330) on internal:testid=[data-testid="todo-item"s] >> nth=1 >> internal:role=checkbox
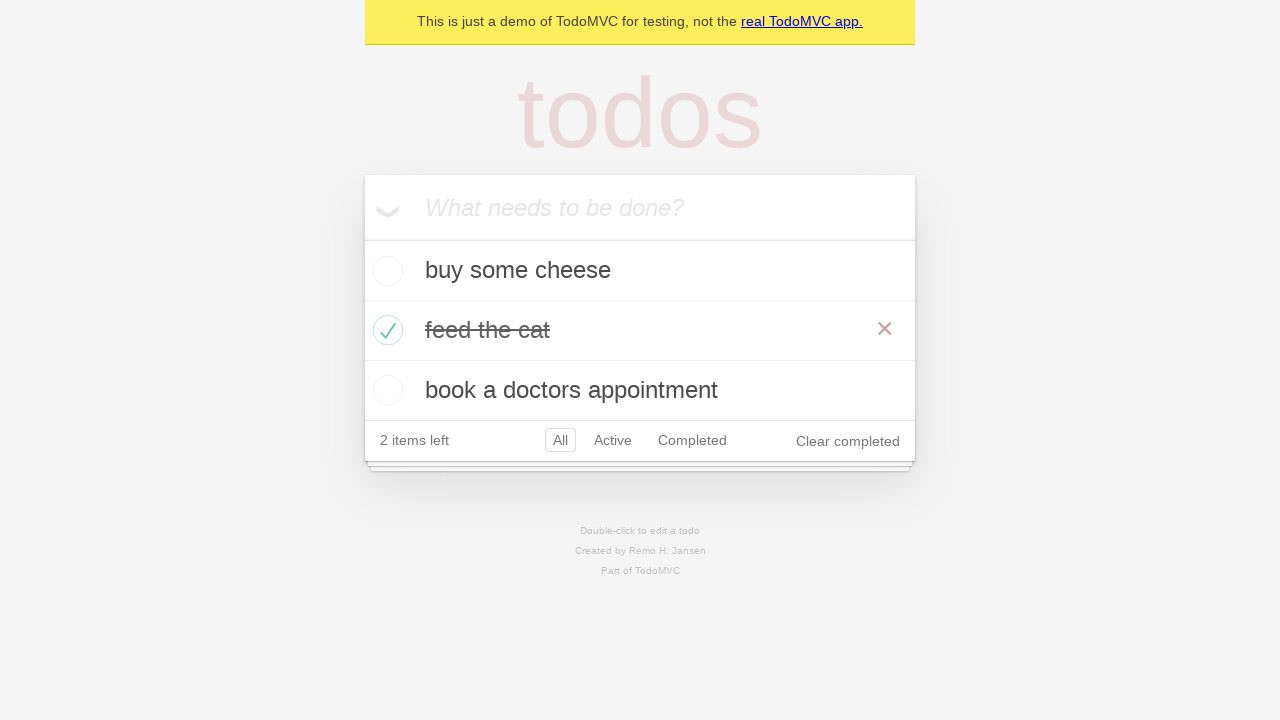

Clicked 'All' filter view at (560, 440) on internal:role=link[name="All"i]
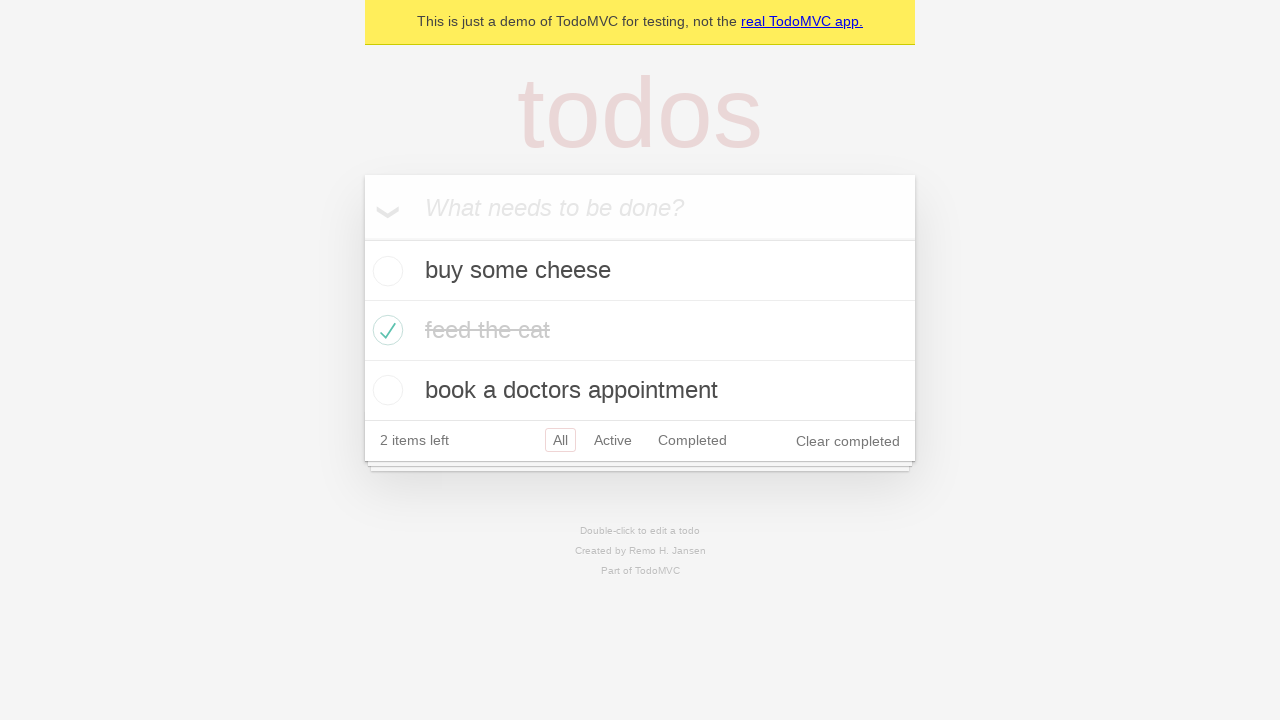

Clicked 'Active' filter view at (613, 440) on internal:role=link[name="Active"i]
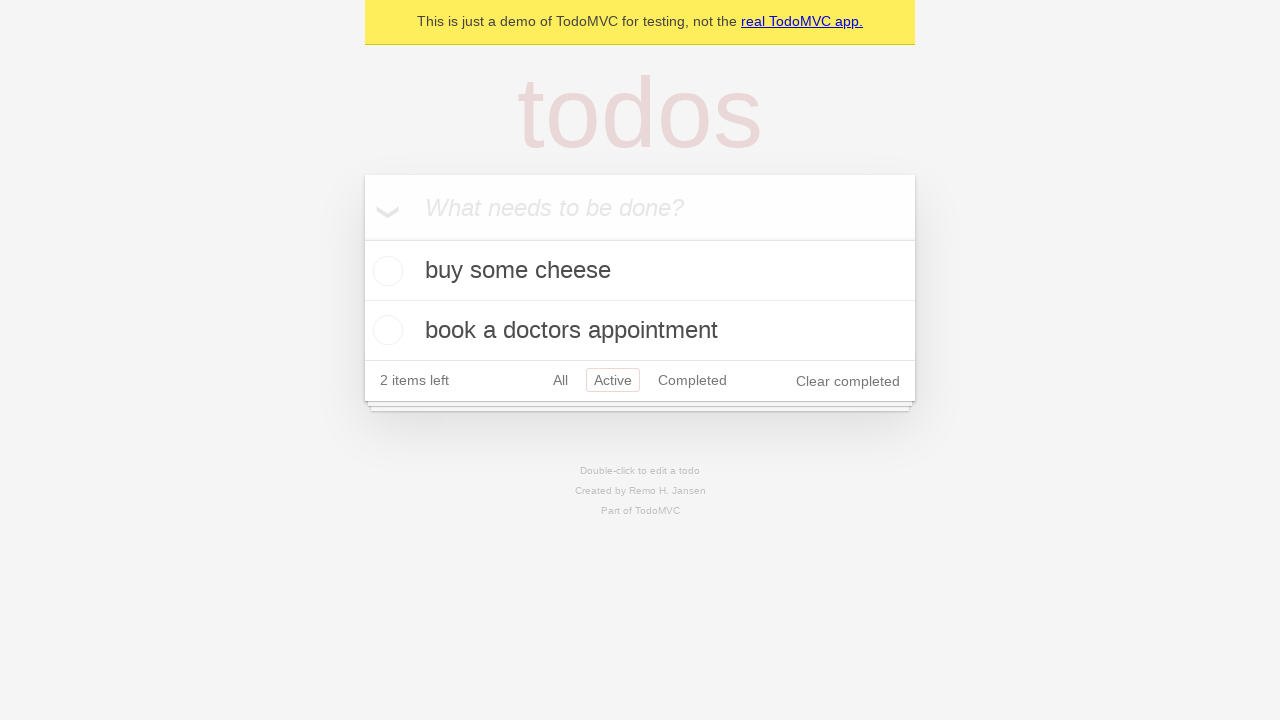

Clicked 'Completed' filter view at (692, 380) on internal:role=link[name="Completed"i]
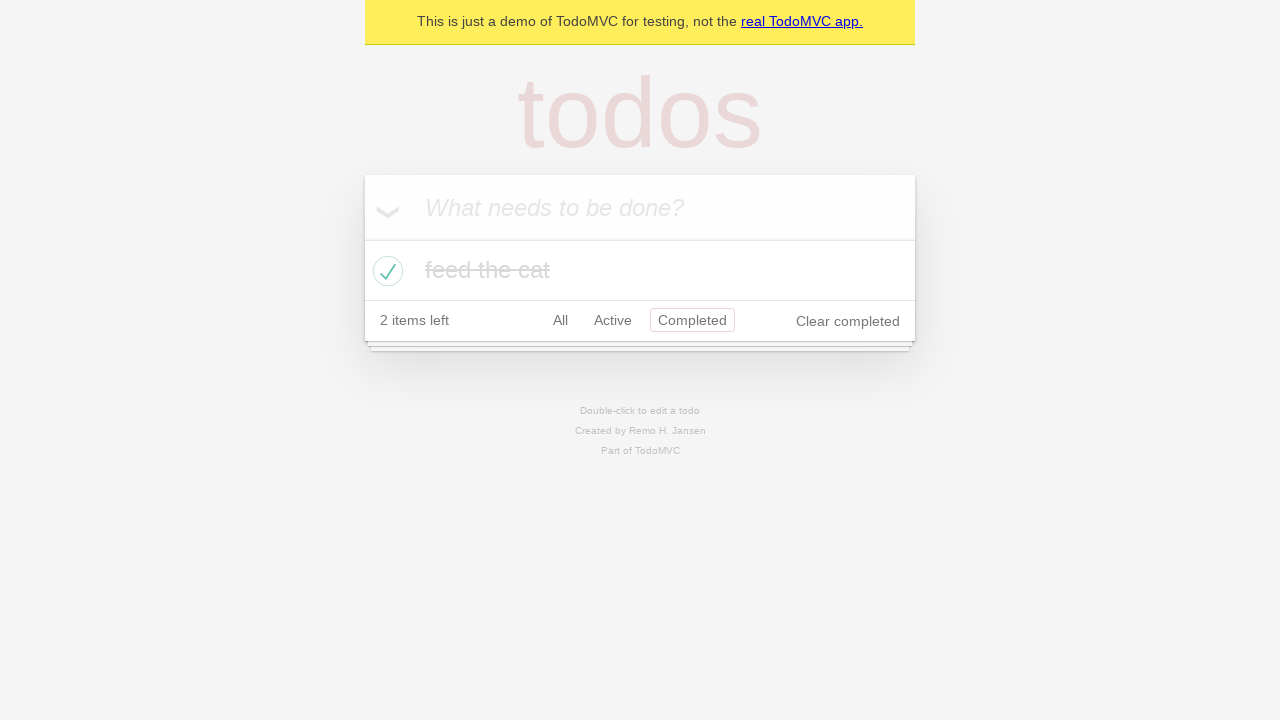

Used browser back button to navigate back from Completed to Active filter
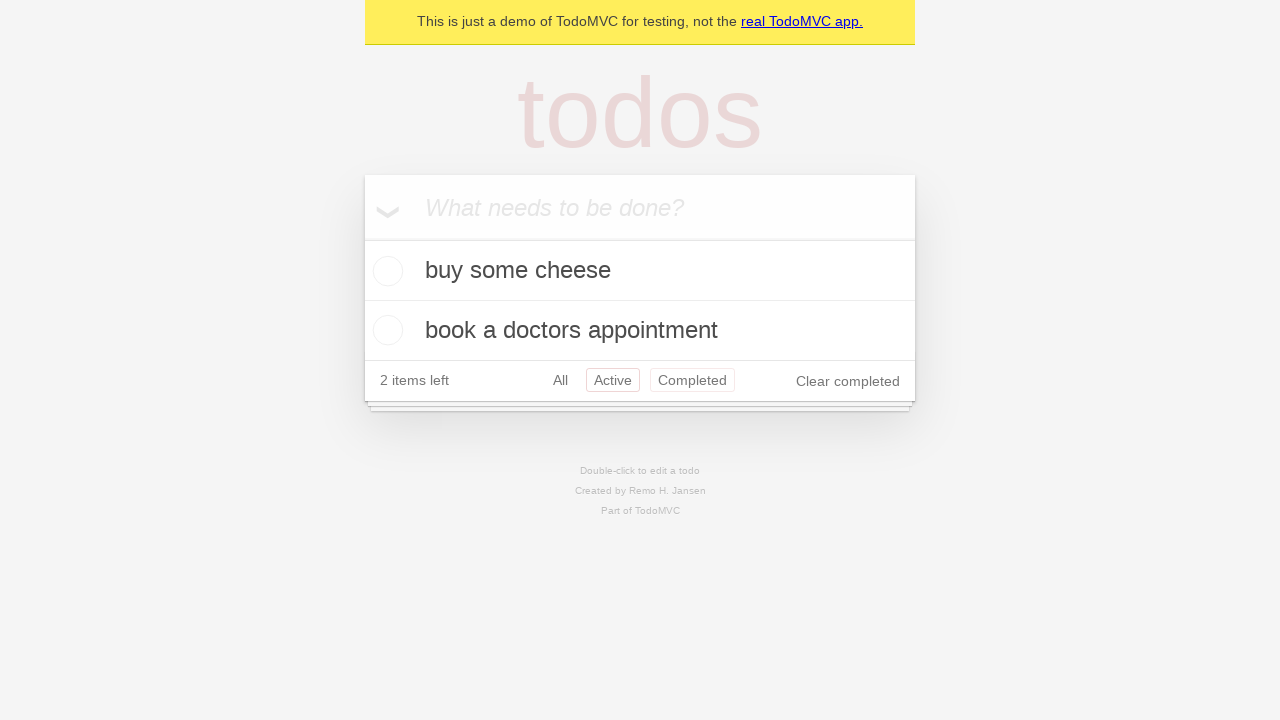

Used browser back button to navigate back from Active to All filter
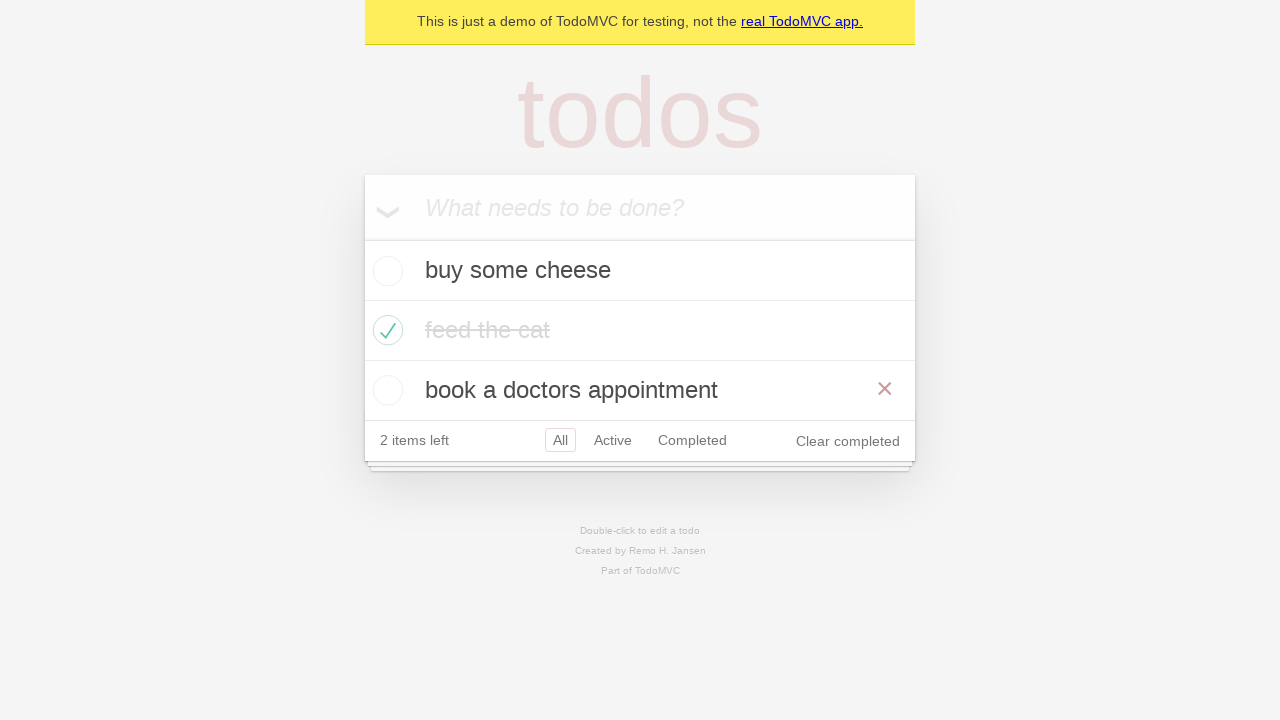

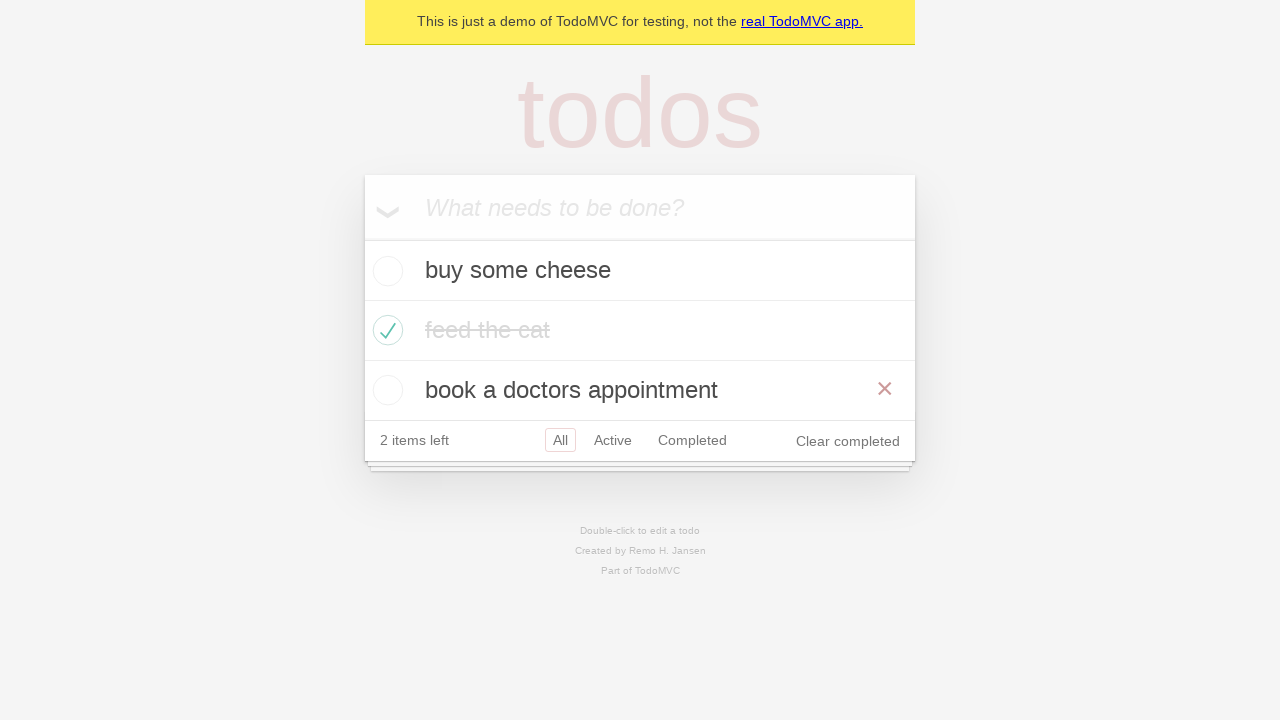